Tests SQL injection vulnerability in the search field by inputting a common SQL injection string and verifying the application handles it safely without returning unexpected results.

Starting URL: https://blogdoagi.com.br/

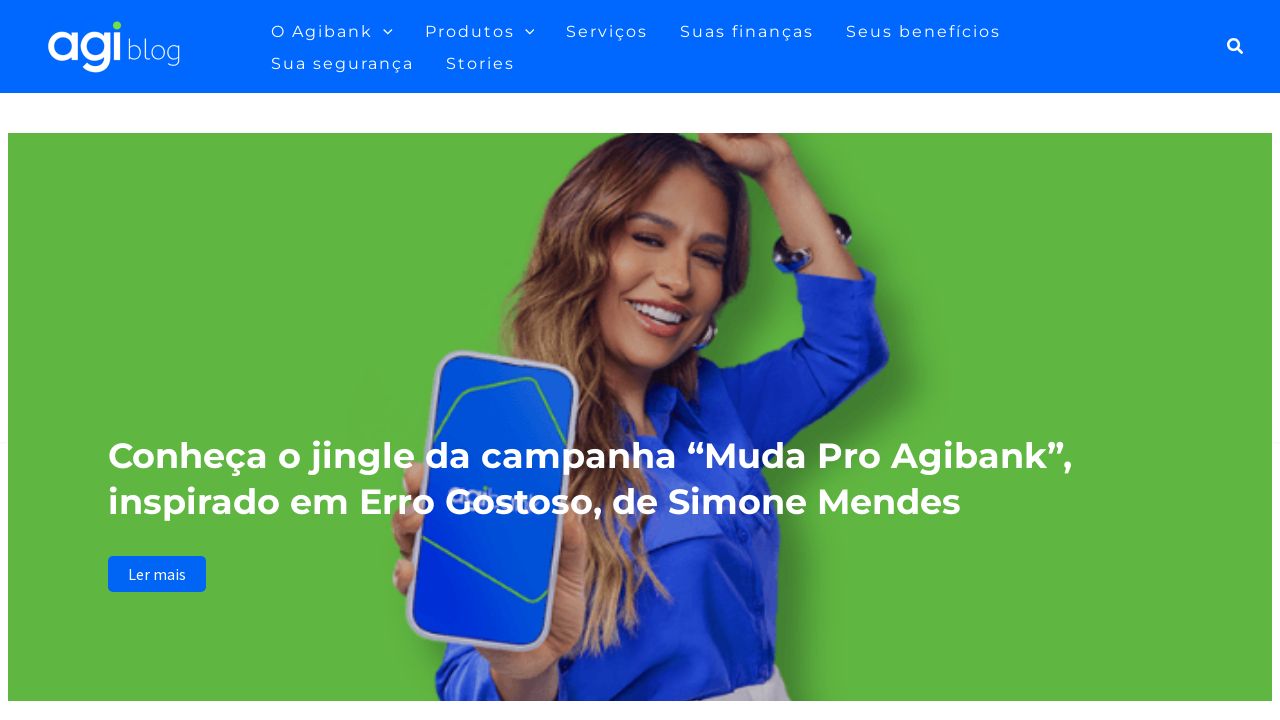

Search icon selector is present on the page
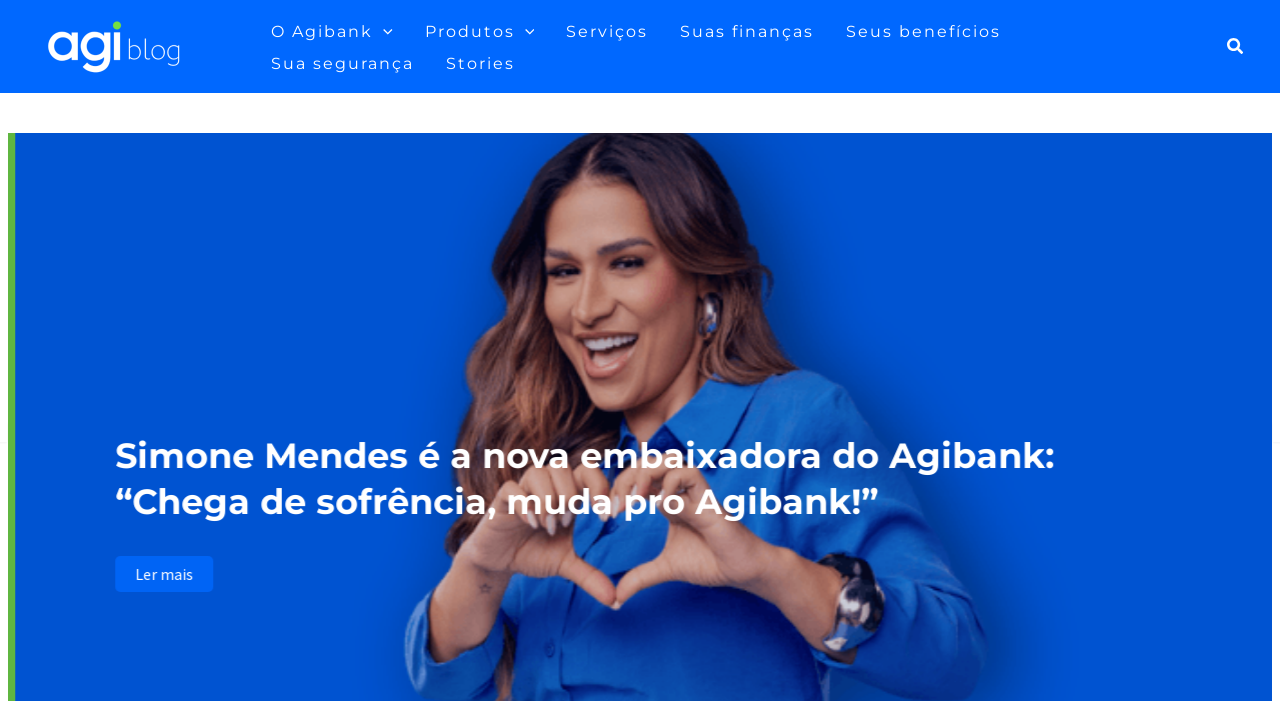

Clicked the search icon to open search field at (1236, 46) on xpath=//*[@id='ast-desktop-header']/div[1]/div/div/div/div[3]/div[2]/div/div/a
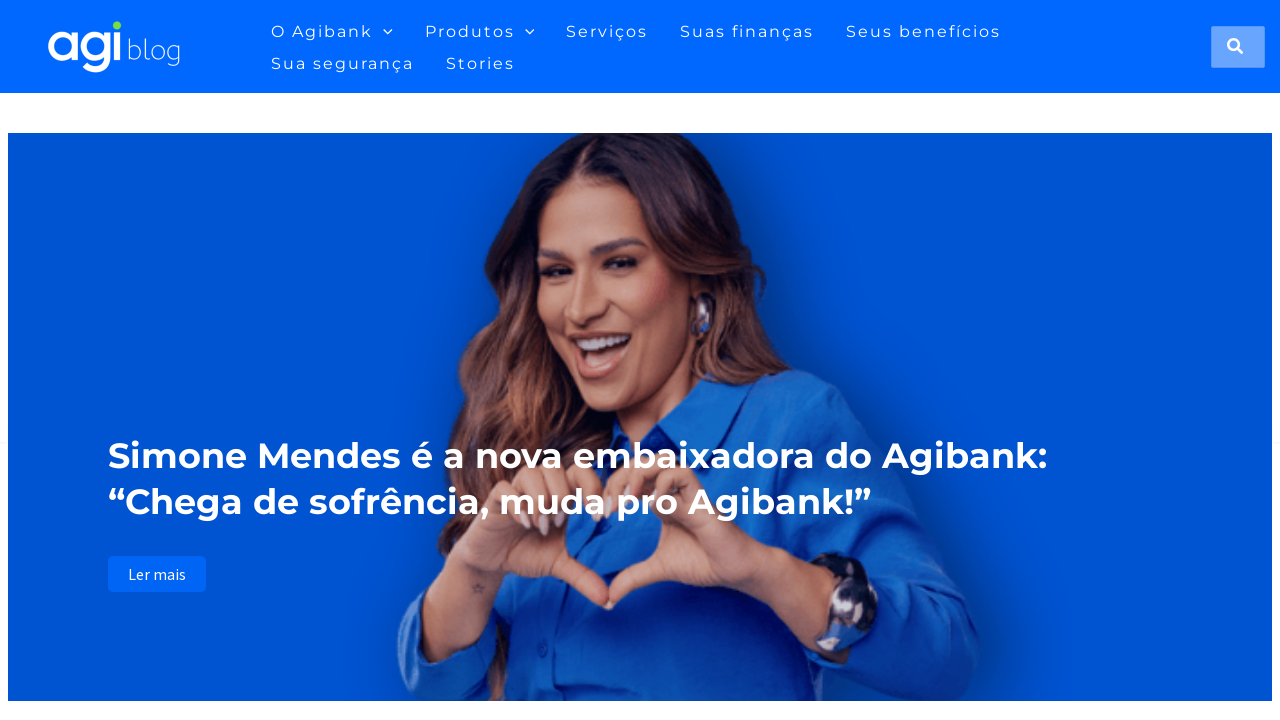

Filled search field with SQL injection string: ' OR '1'='1' on xpath=//*[@id='search-field']
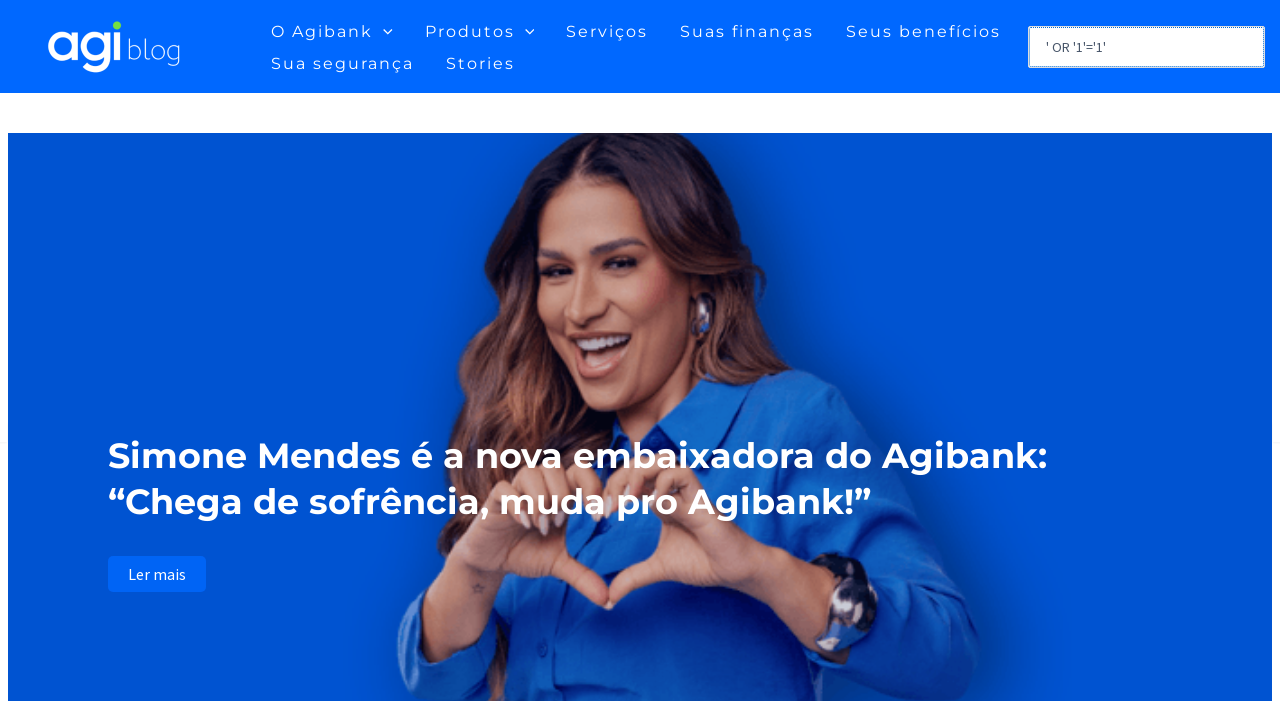

Pressed Enter to submit the search form with SQL injection payload on xpath=//*[@id='search-field']
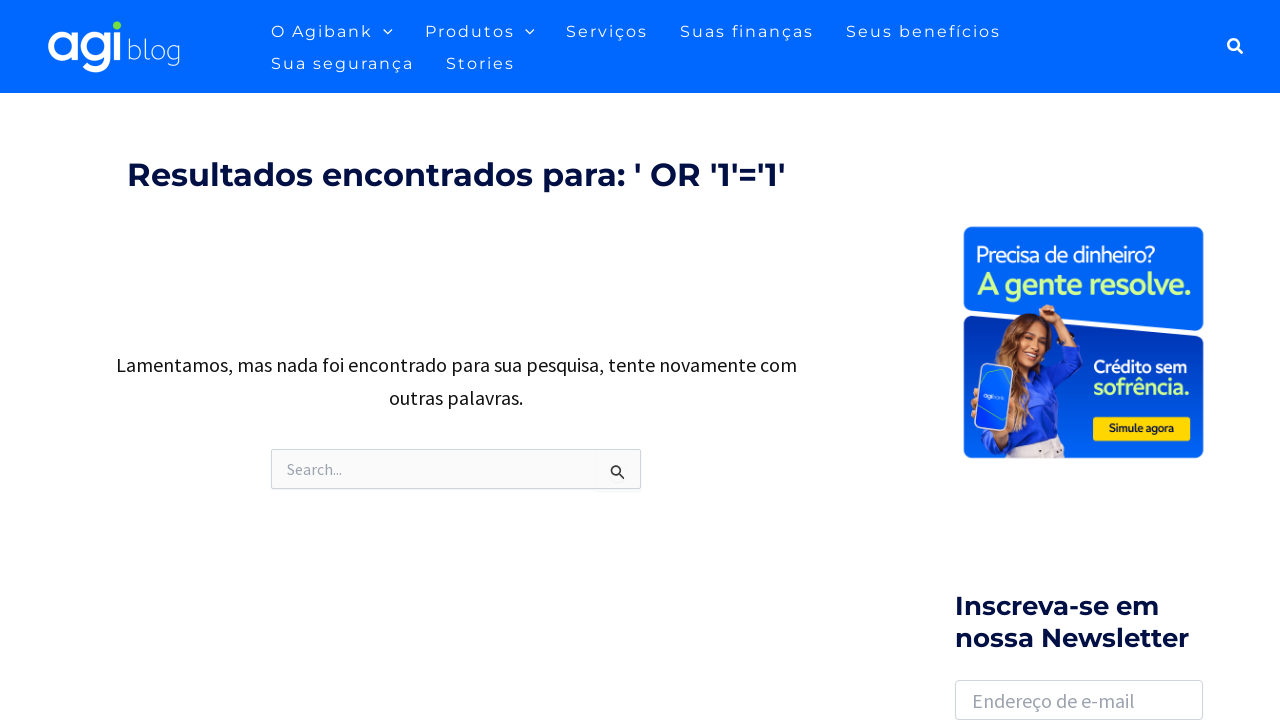

Results page loaded and page title is visible
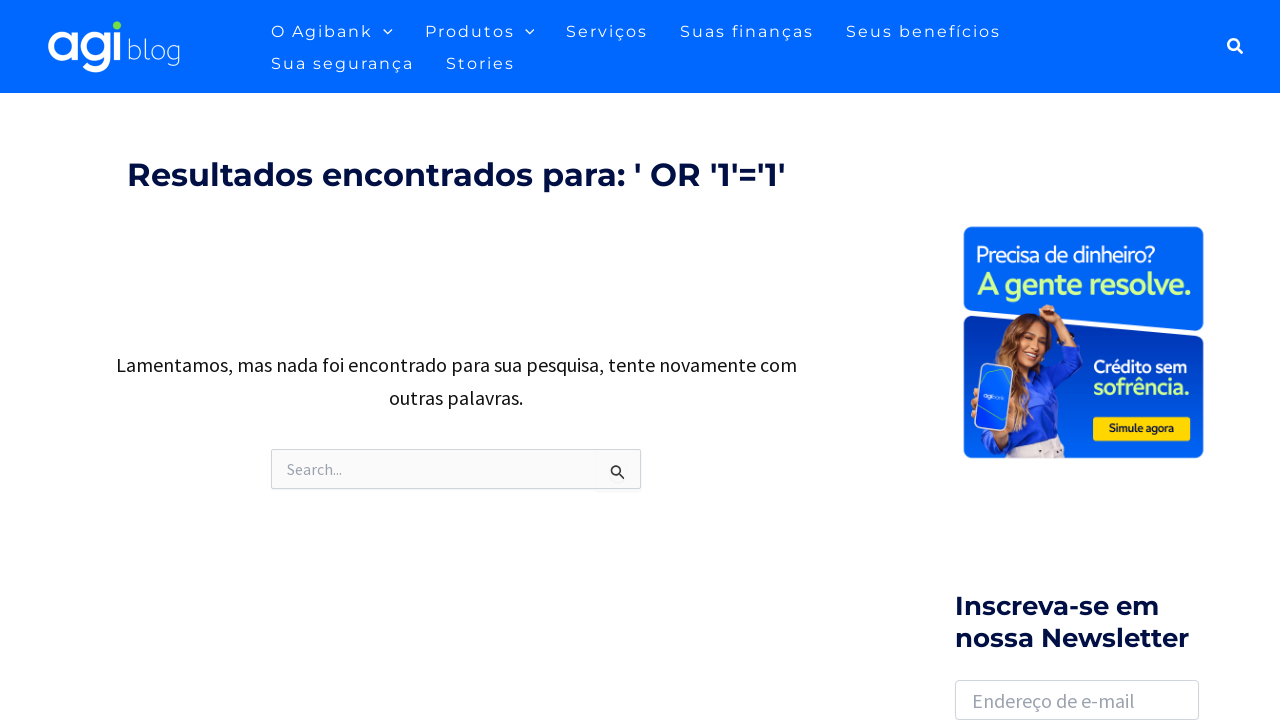

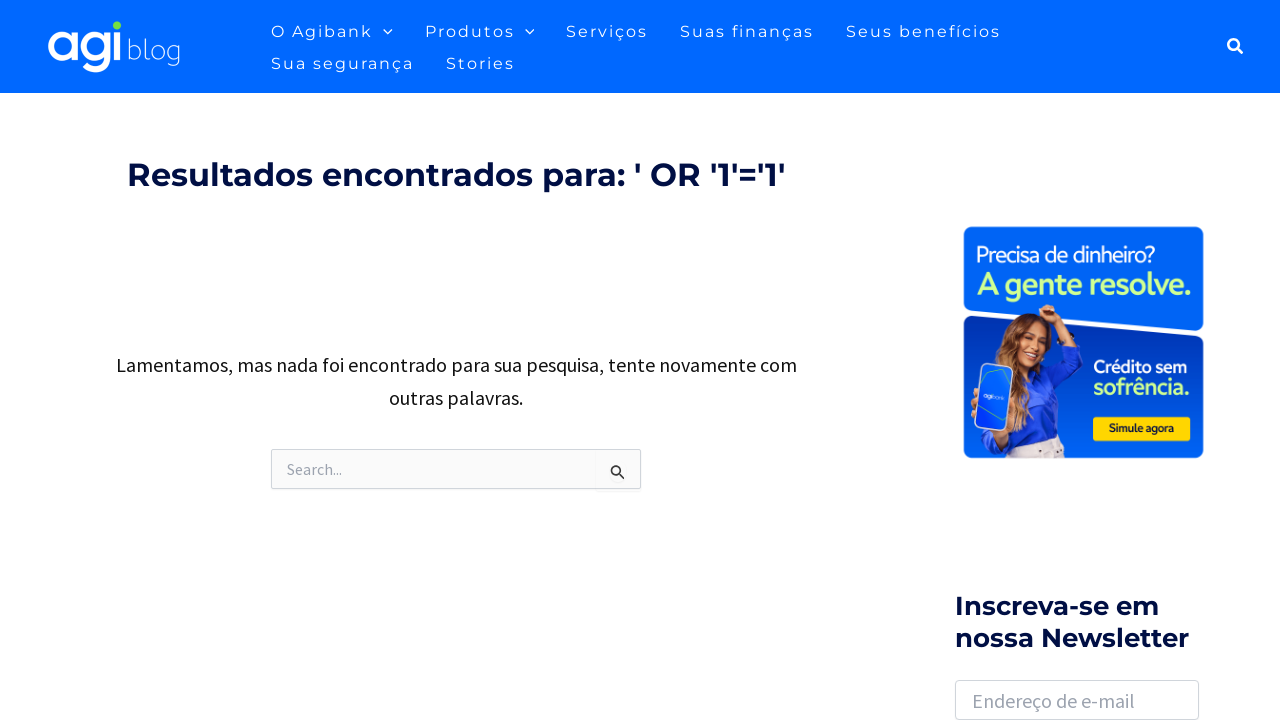